Tests handling of a JavaScript prompt dialog by entering a name and accepting, then verifying the greeting message

Starting URL: https://testautomationpractice.blogspot.com/

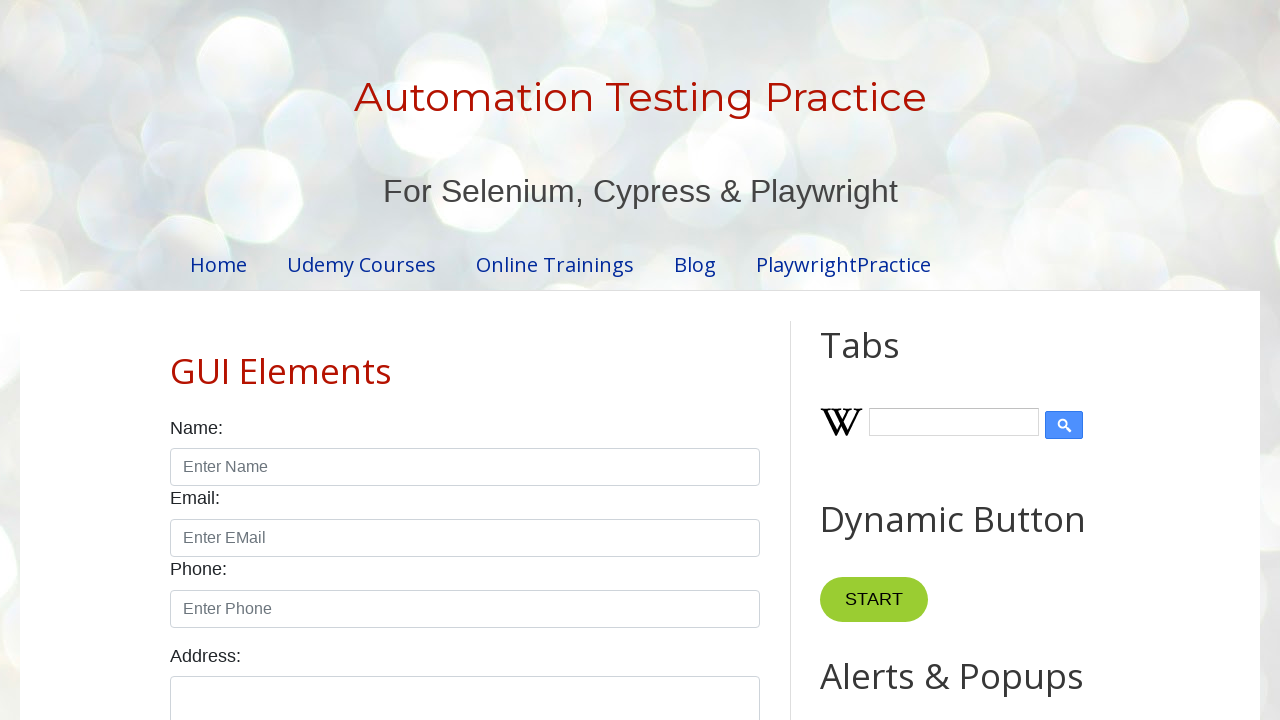

Set up dialog handler to accept prompt with 'dipanshu'
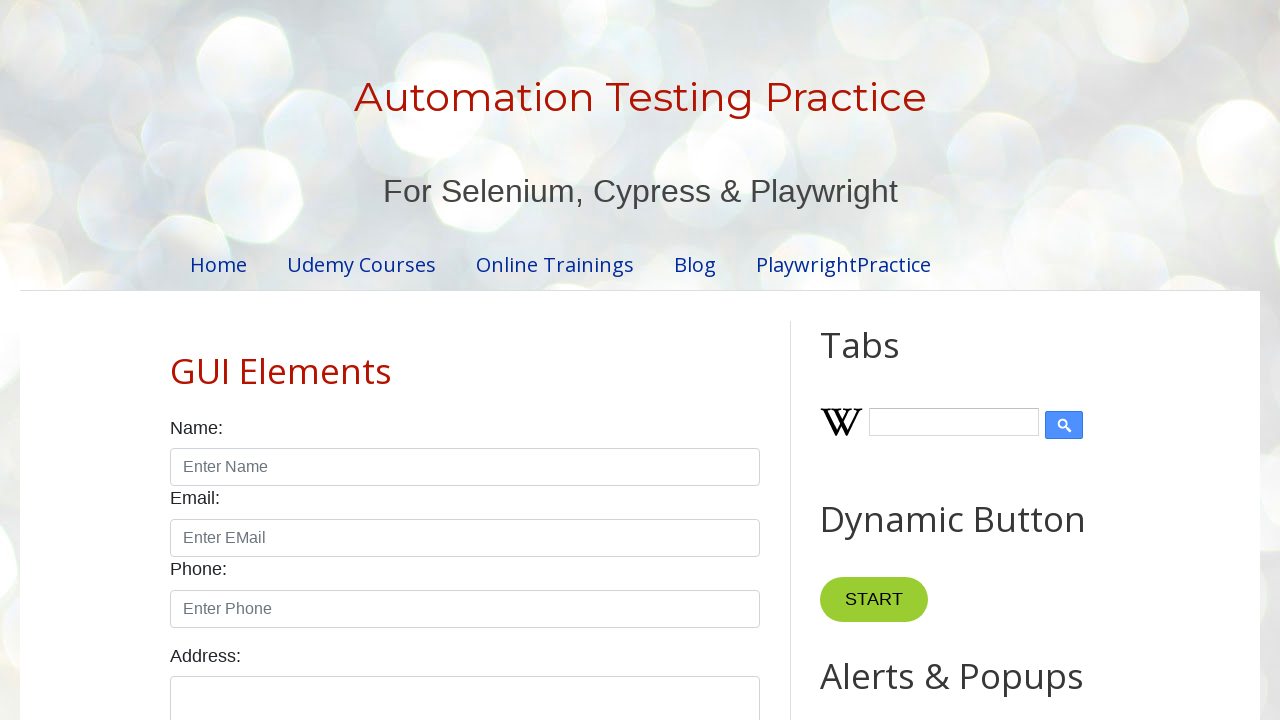

Clicked prompt button to trigger JavaScript prompt dialog at (890, 360) on #promptBtn
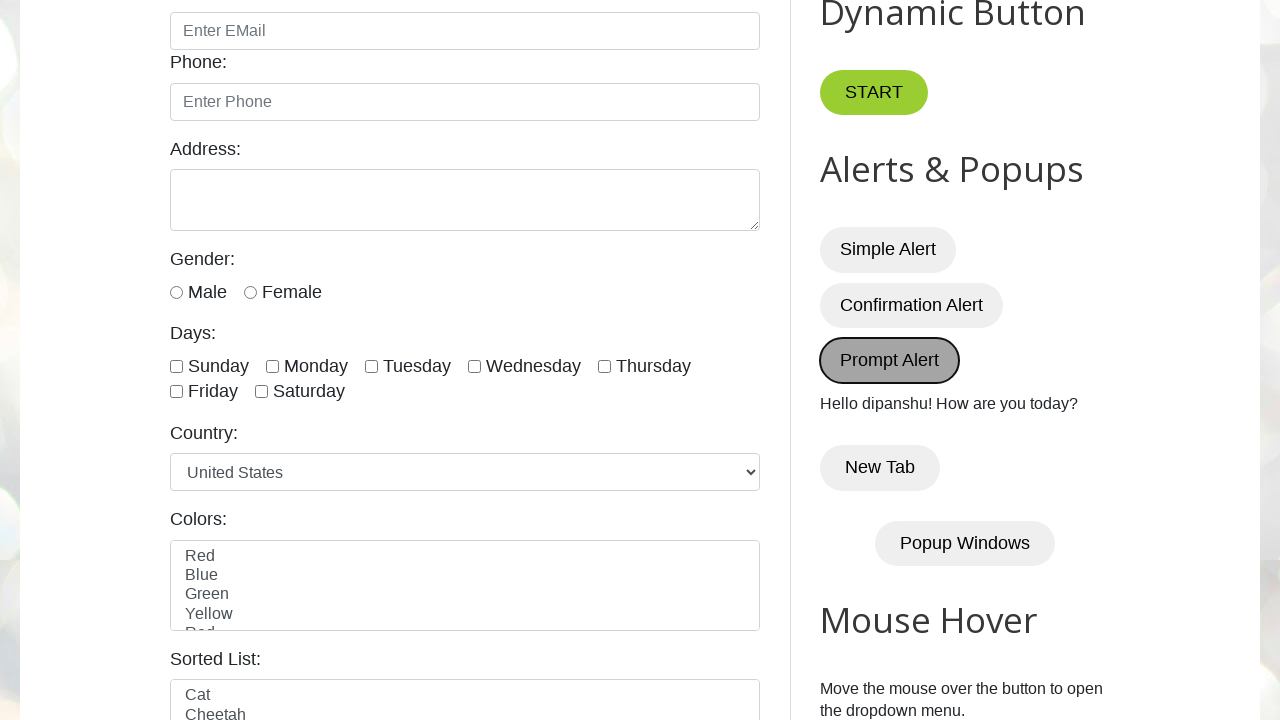

Verified greeting message 'Hello dipanshu! How are you today?' appeared after accepting prompt
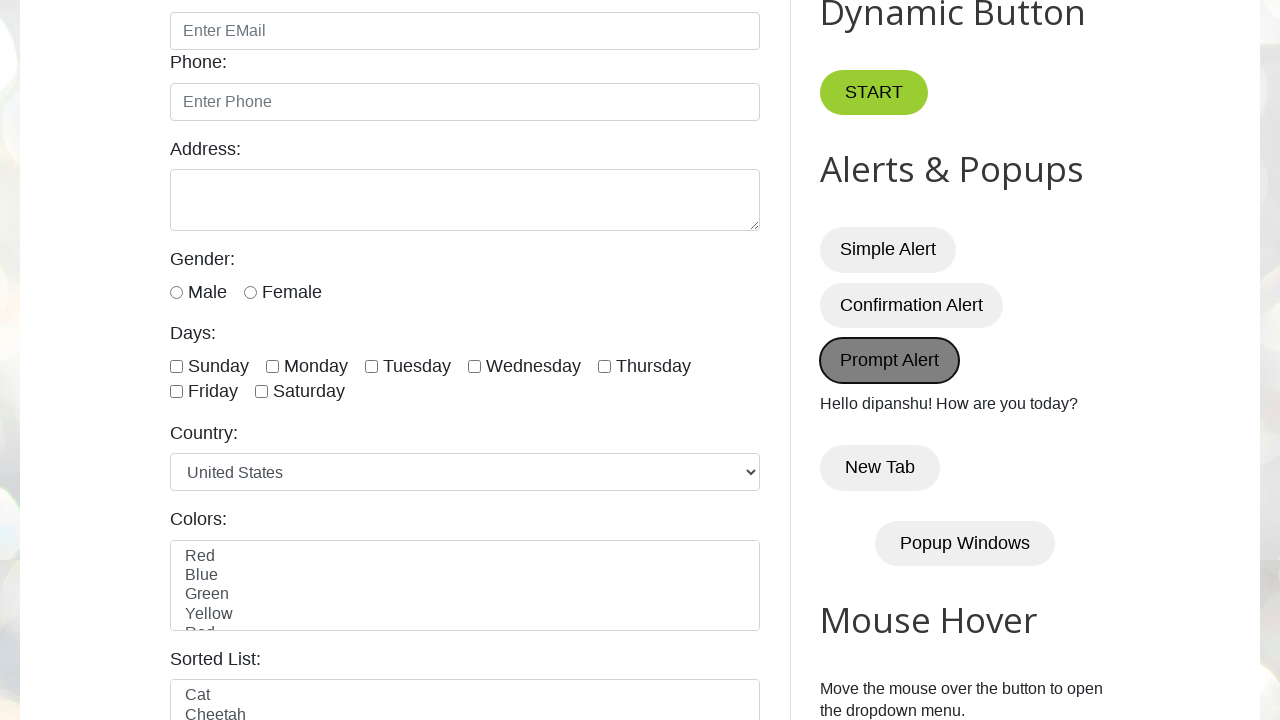

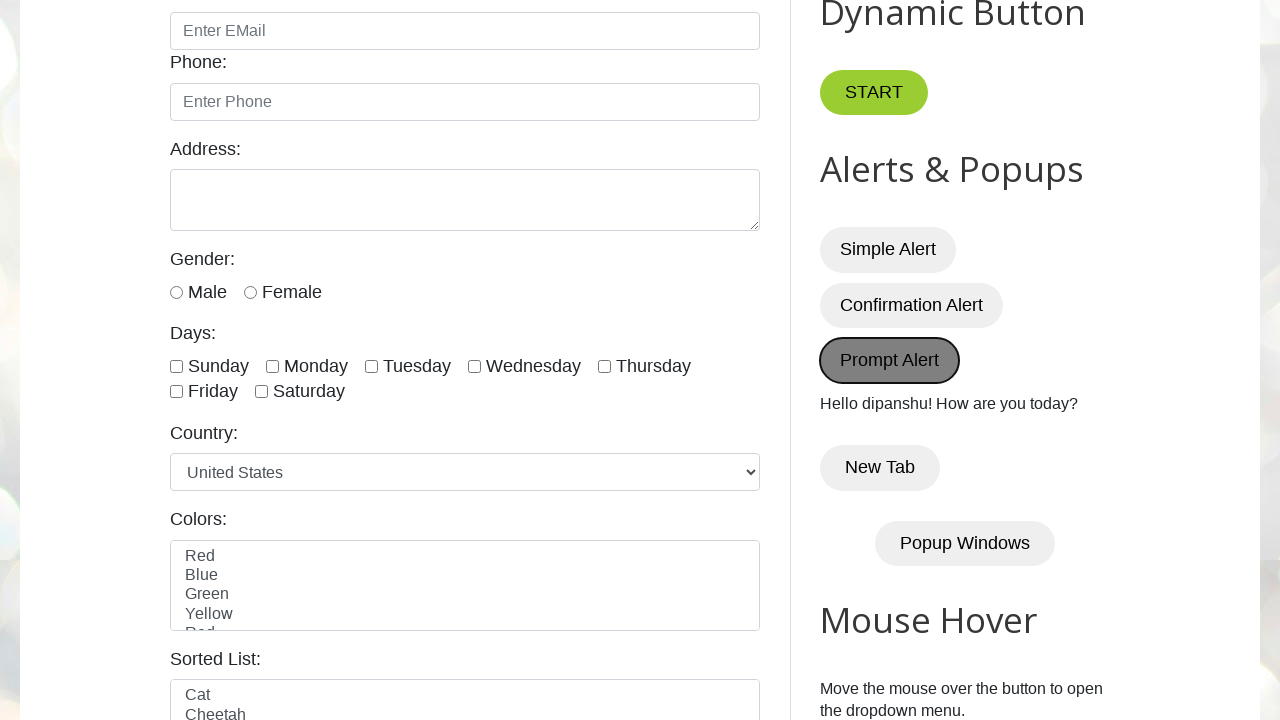